Tests that selecting the 'Impressive' radio button displays the appropriate message

Starting URL: https://demoqa.com/elements

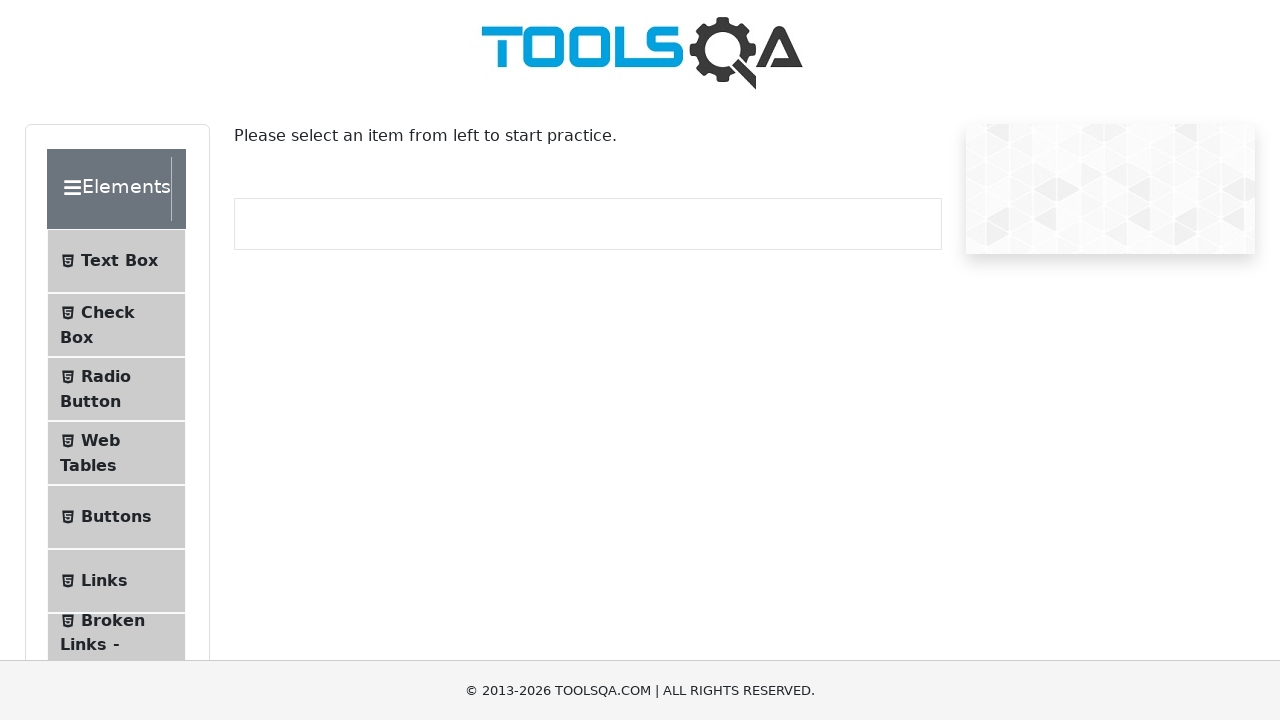

Clicked on Radio Button section menu item at (116, 389) on #item-2
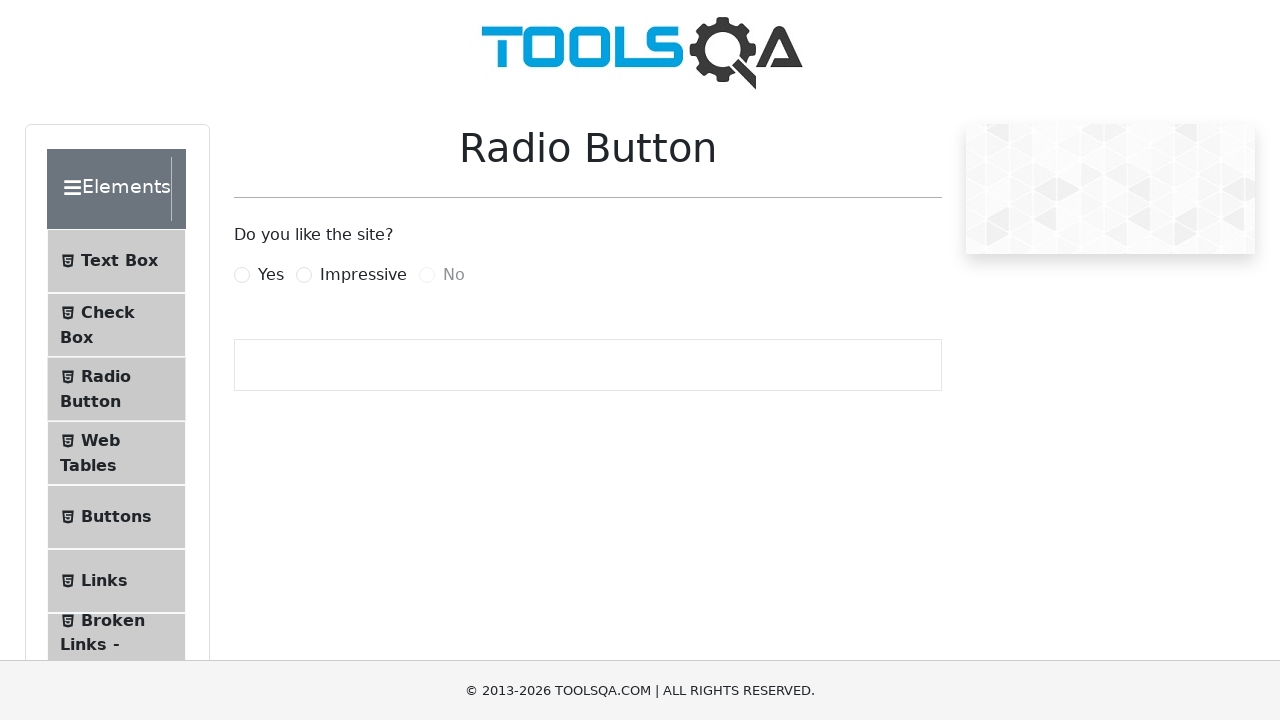

Selected the 'Impressive' radio button at (363, 275) on [for=impressiveRadio]
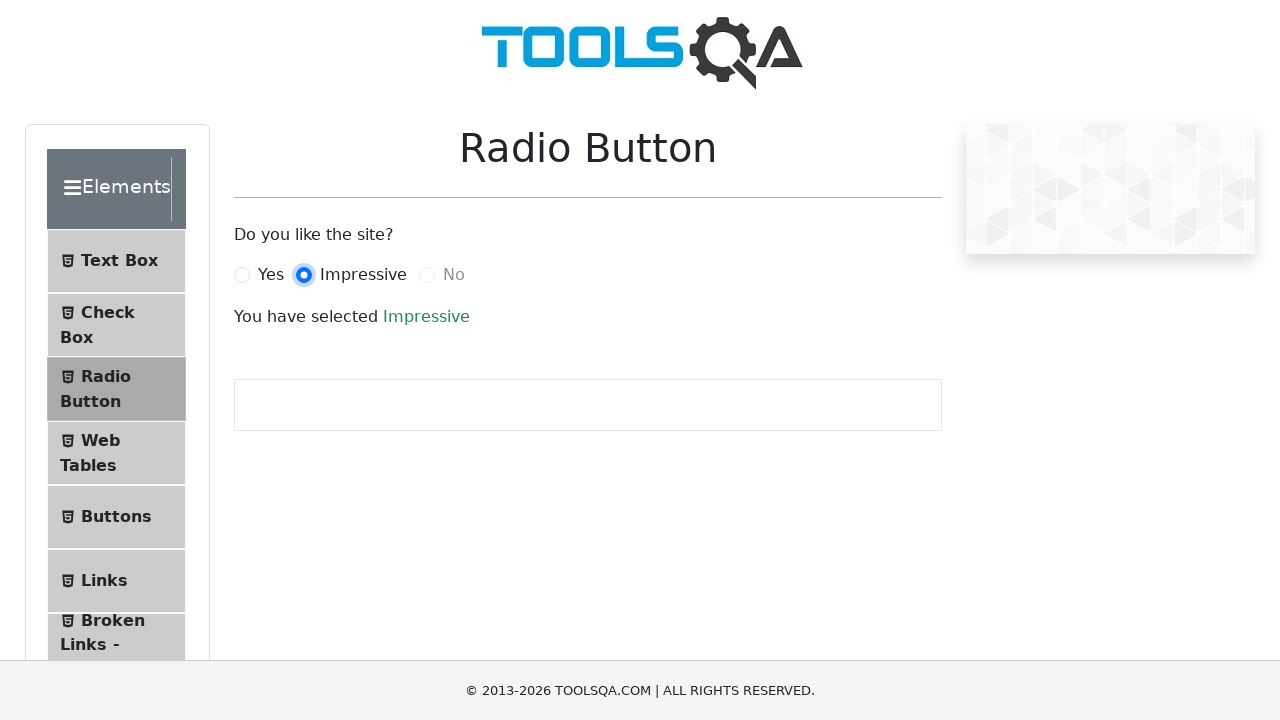

Verified 'You have selected Impressive' message is displayed
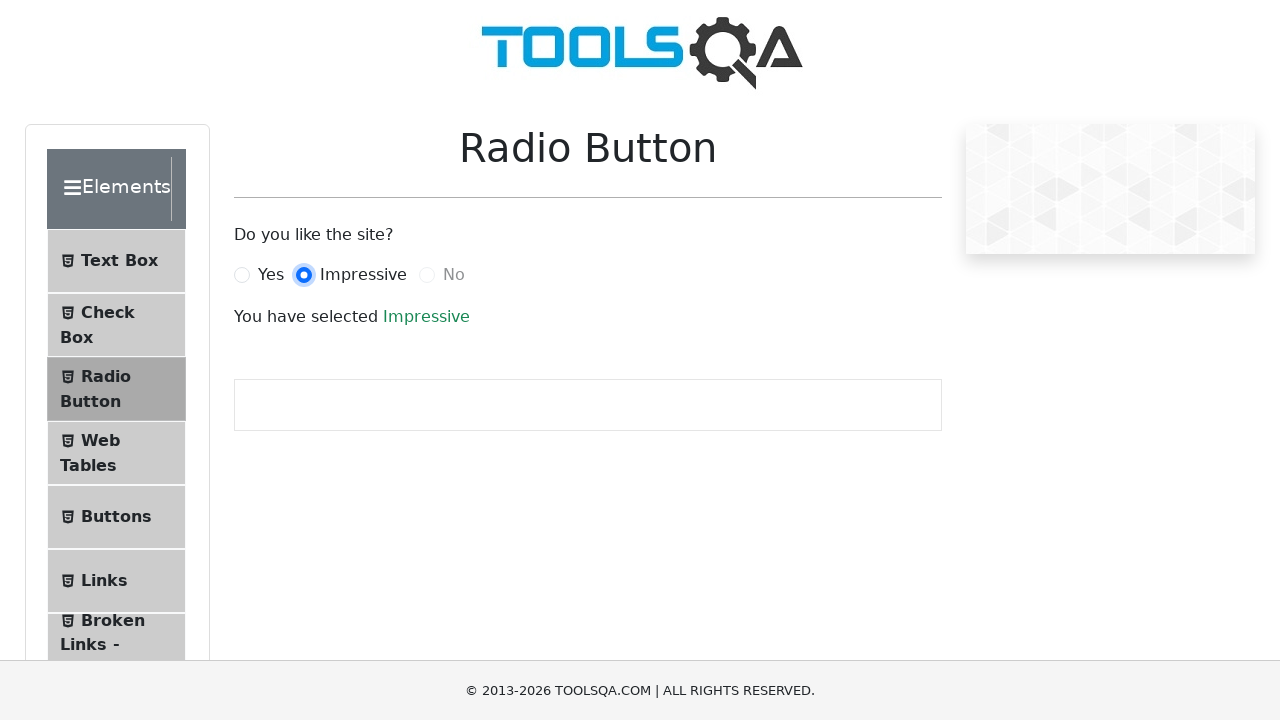

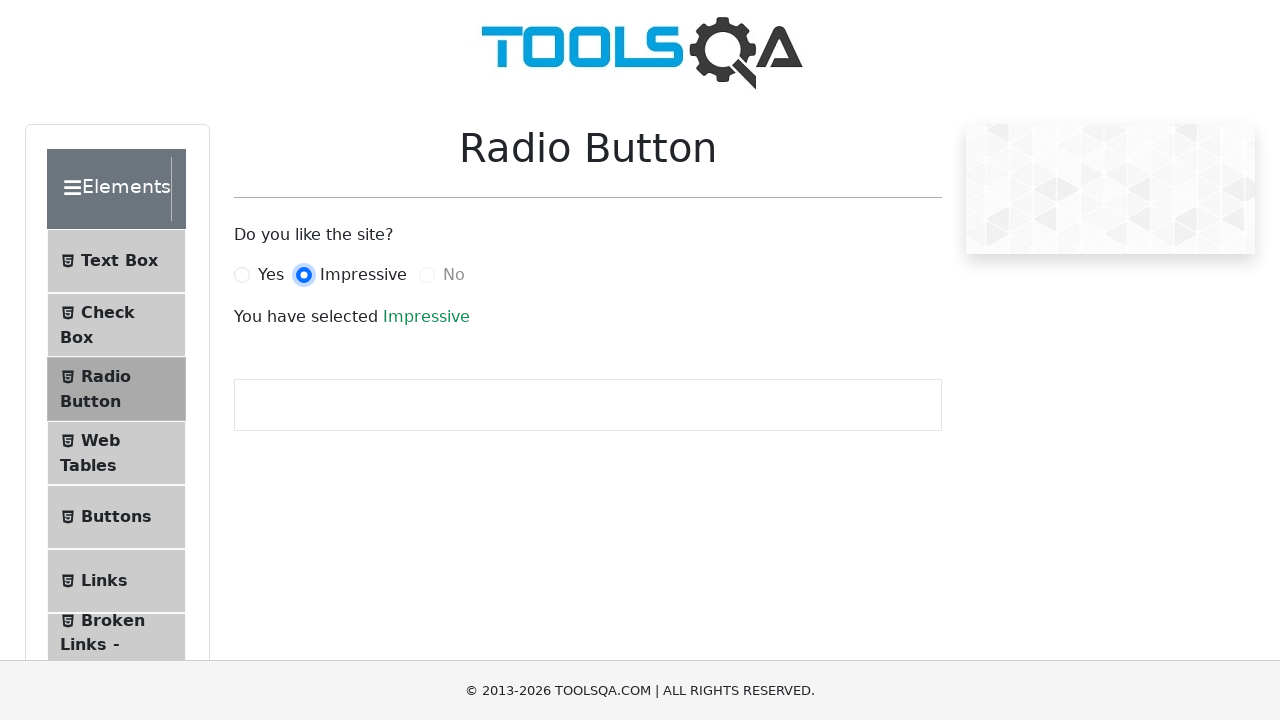